Tests interaction with a scrollable element on a blog page by clicking on it and using keyboard arrow keys

Starting URL: http://only-testing-blog.blogspot.com/2014/09/selectable.html

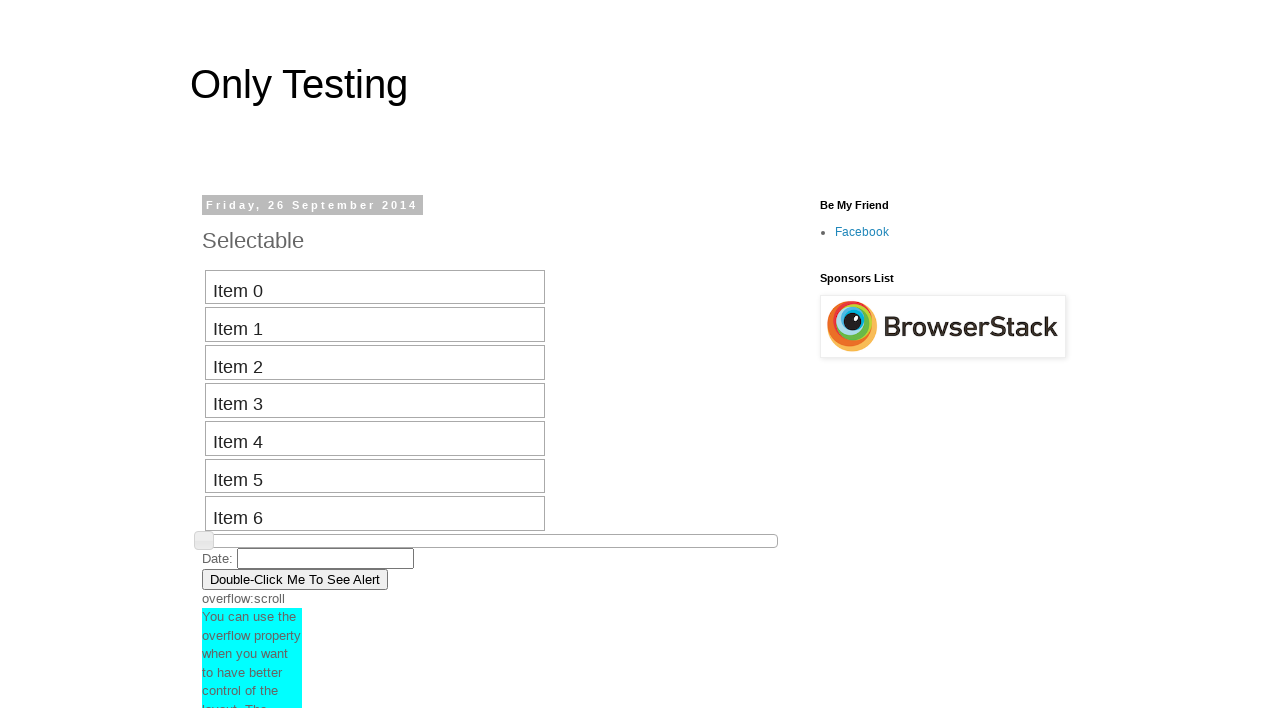

Clicked on scrollable element at (252, 658) on xpath=//div[@class='scroll']
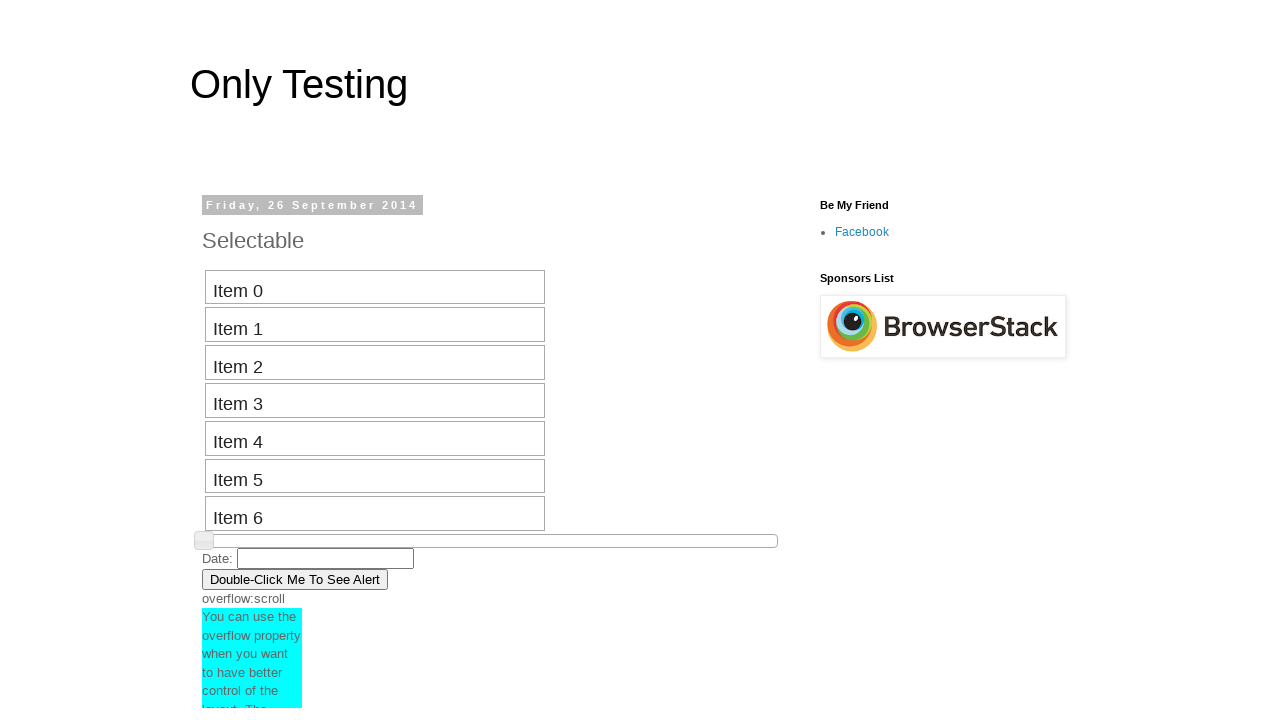

Pressed ArrowDown key on scrollable element on //div[@class='scroll']
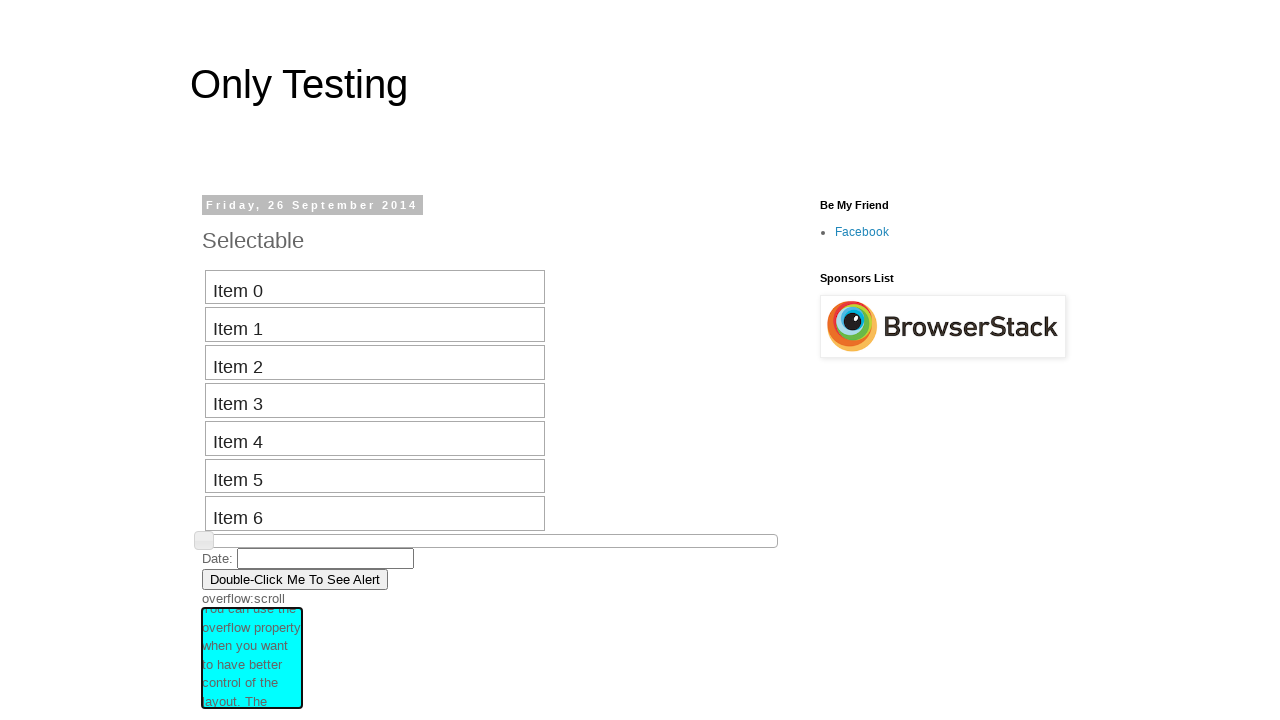

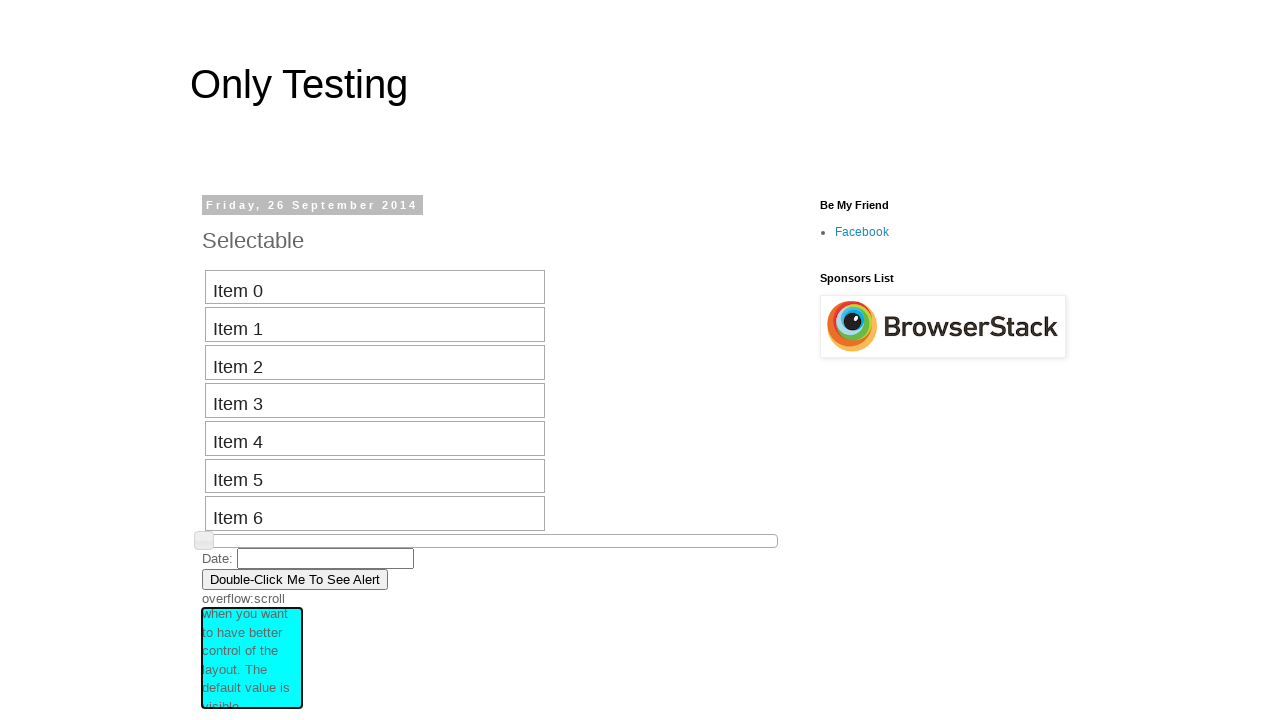